Tests that the first block of a super block page in list view is expanded by default for unauthenticated users on freeCodeCamp

Starting URL: https://www.freecodecamp.org/learn/javascript-algorithms-and-data-structures-v8/

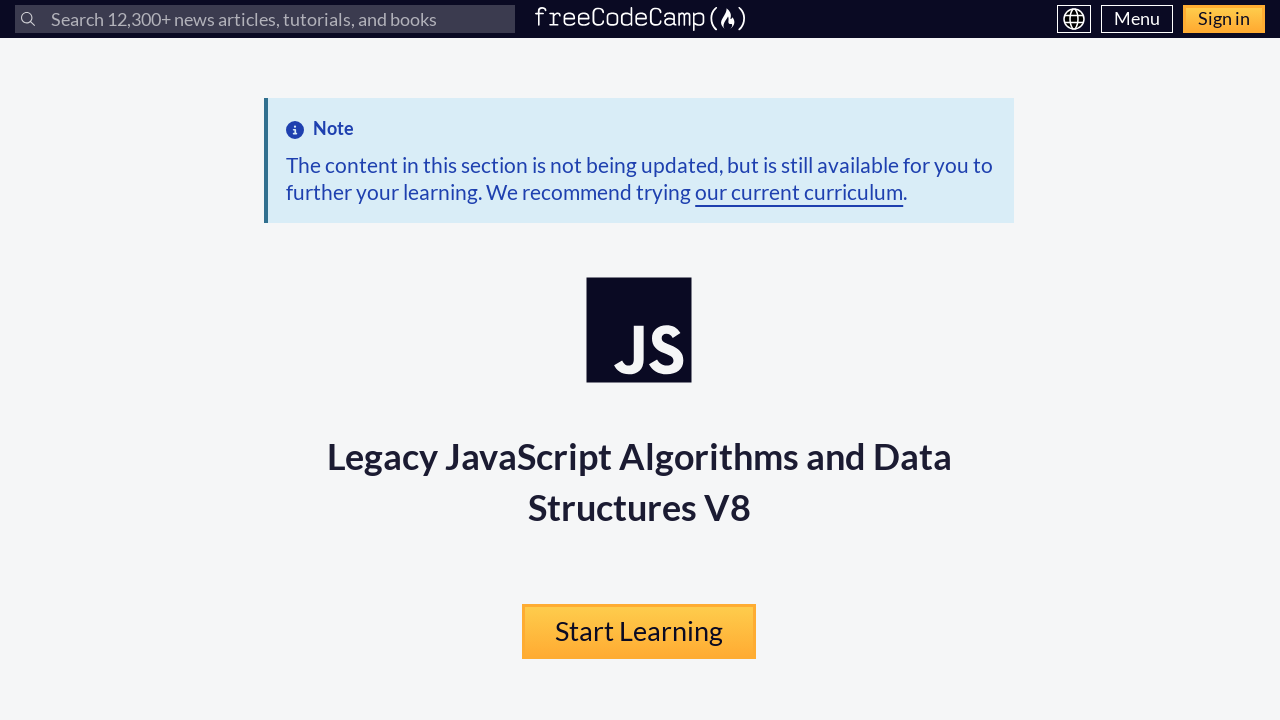

Waited for expandable block buttons to load on JS algorithms page
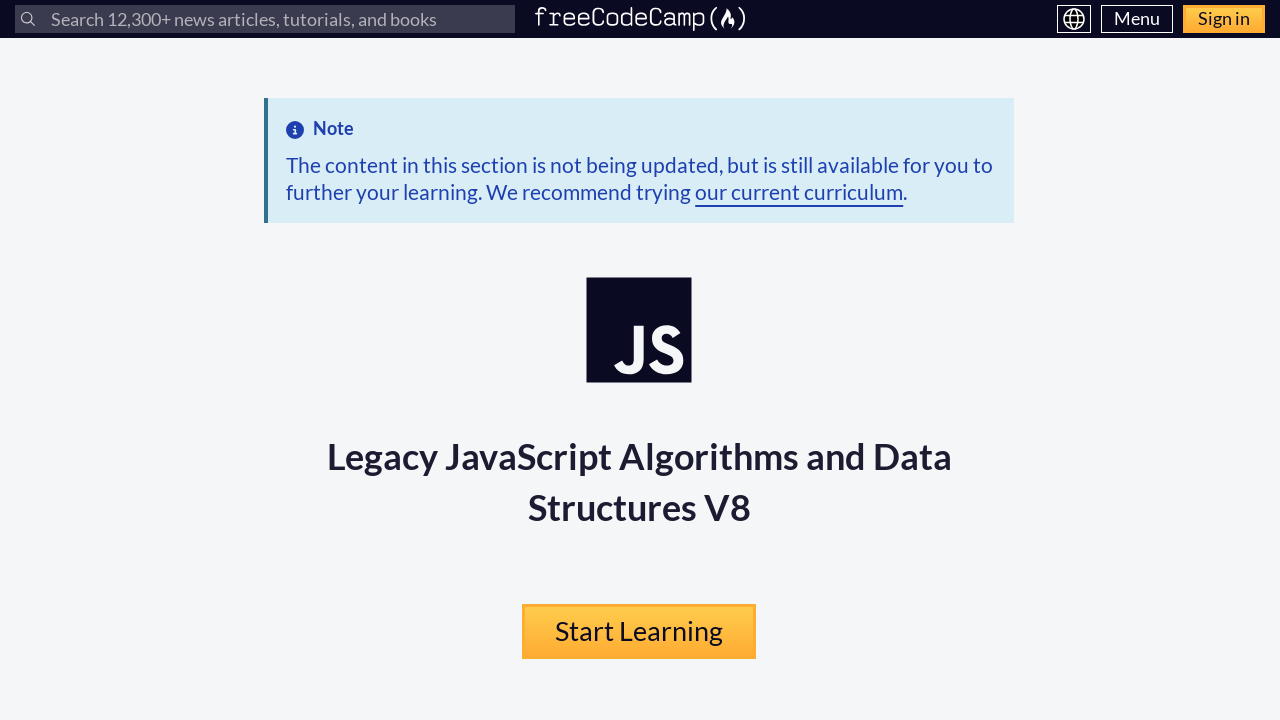

Located first block button 'Learn Introductory JavaScript by Building a Pyramid Generator'
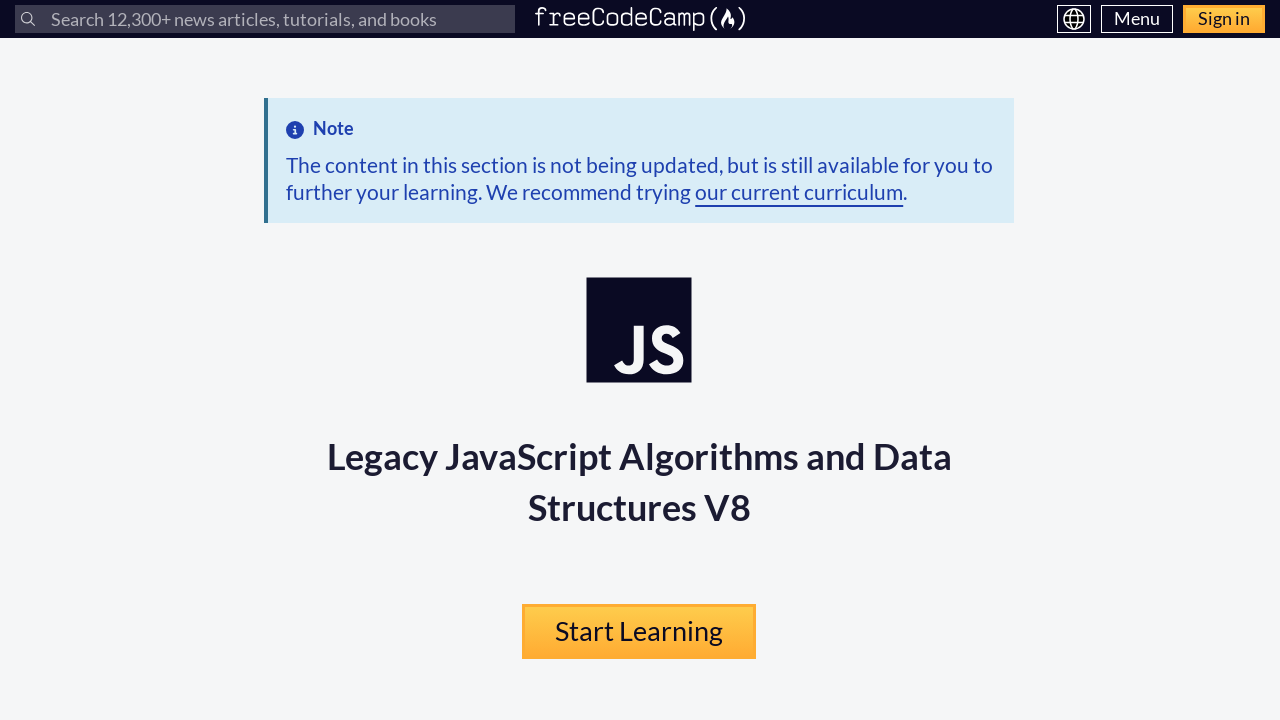

Verified first block is expanded on JS algorithms page (aria-expanded='true')
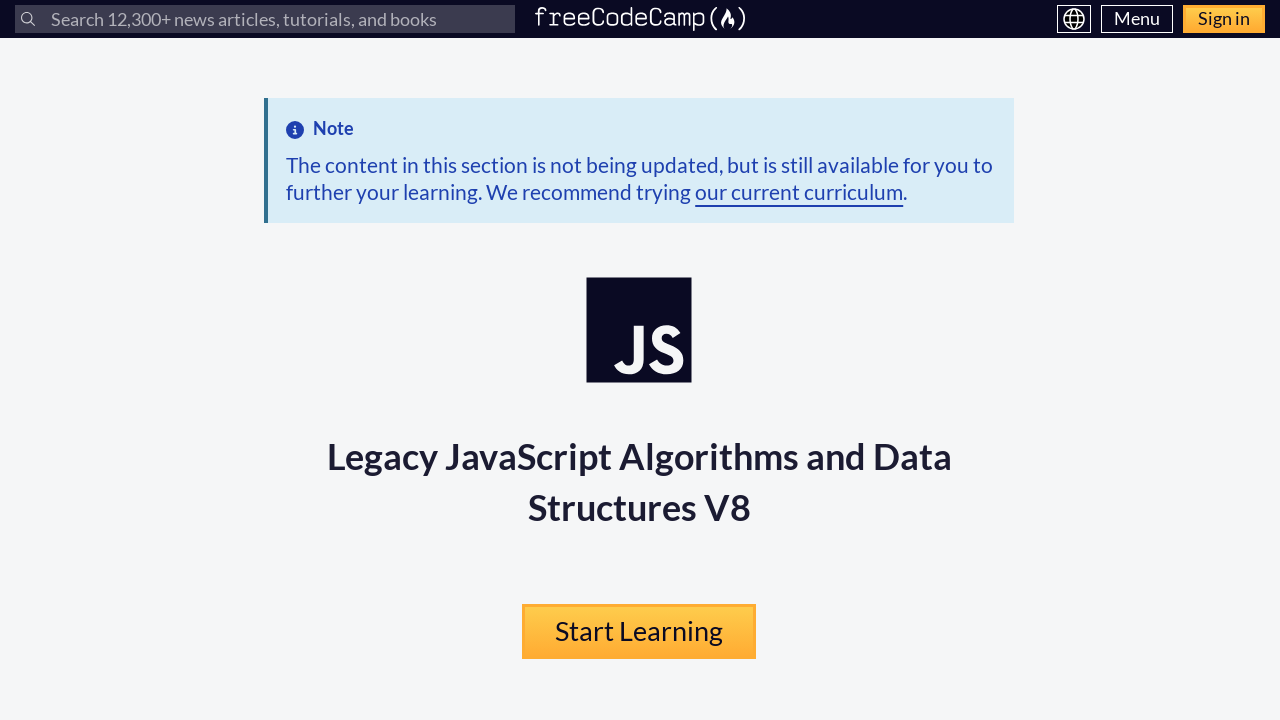

Navigated to A2 English for Developers super block page
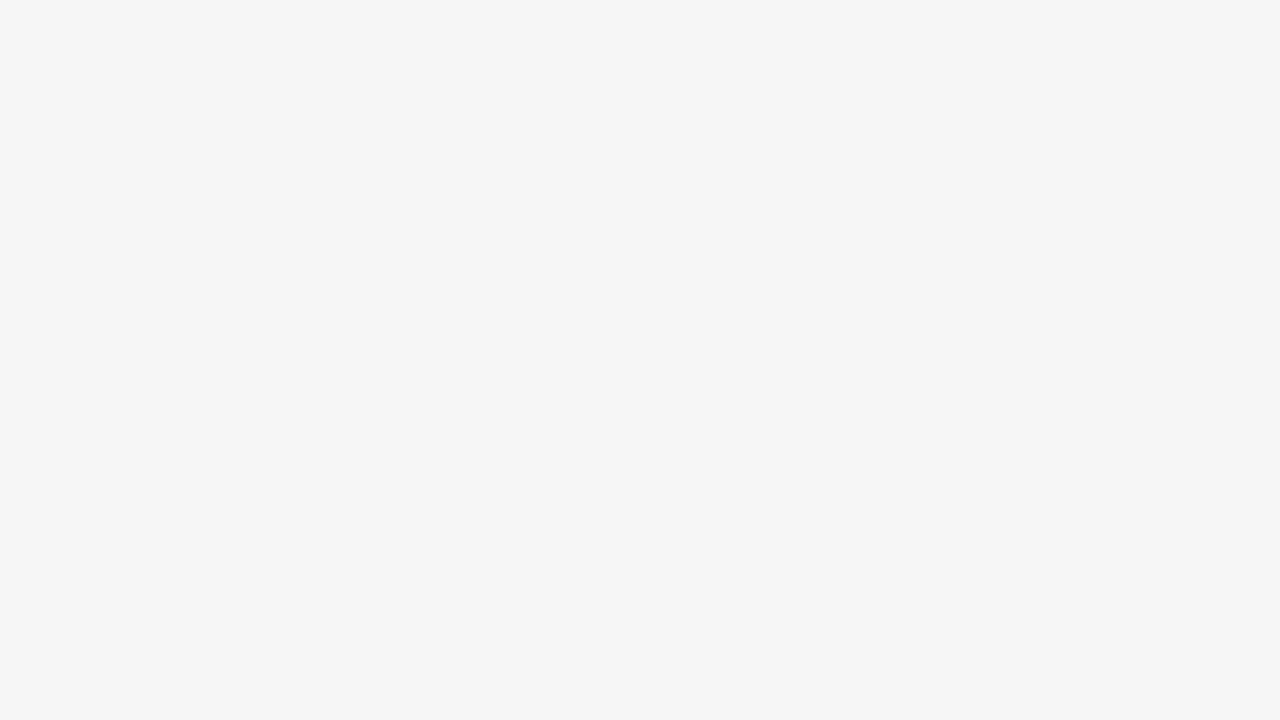

Waited for expandable block buttons to load on English for developers page
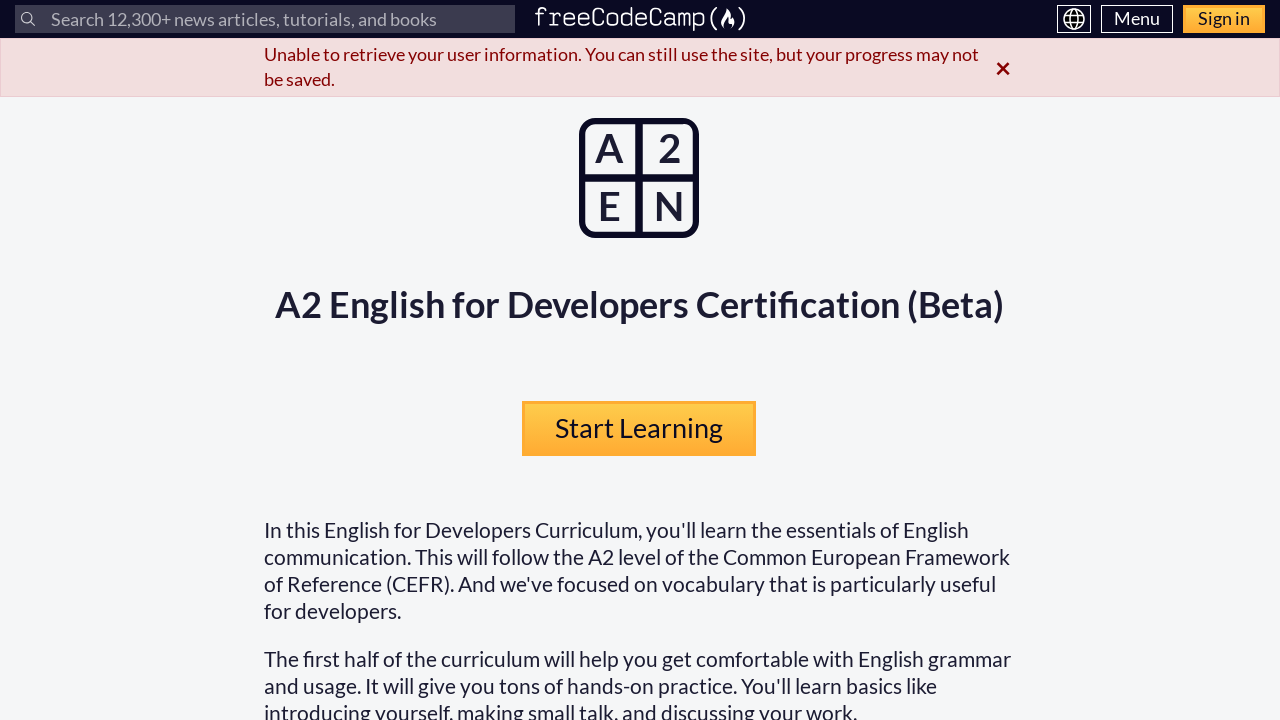

Located first block button 'Learn Greetings in your First Day at the Office'
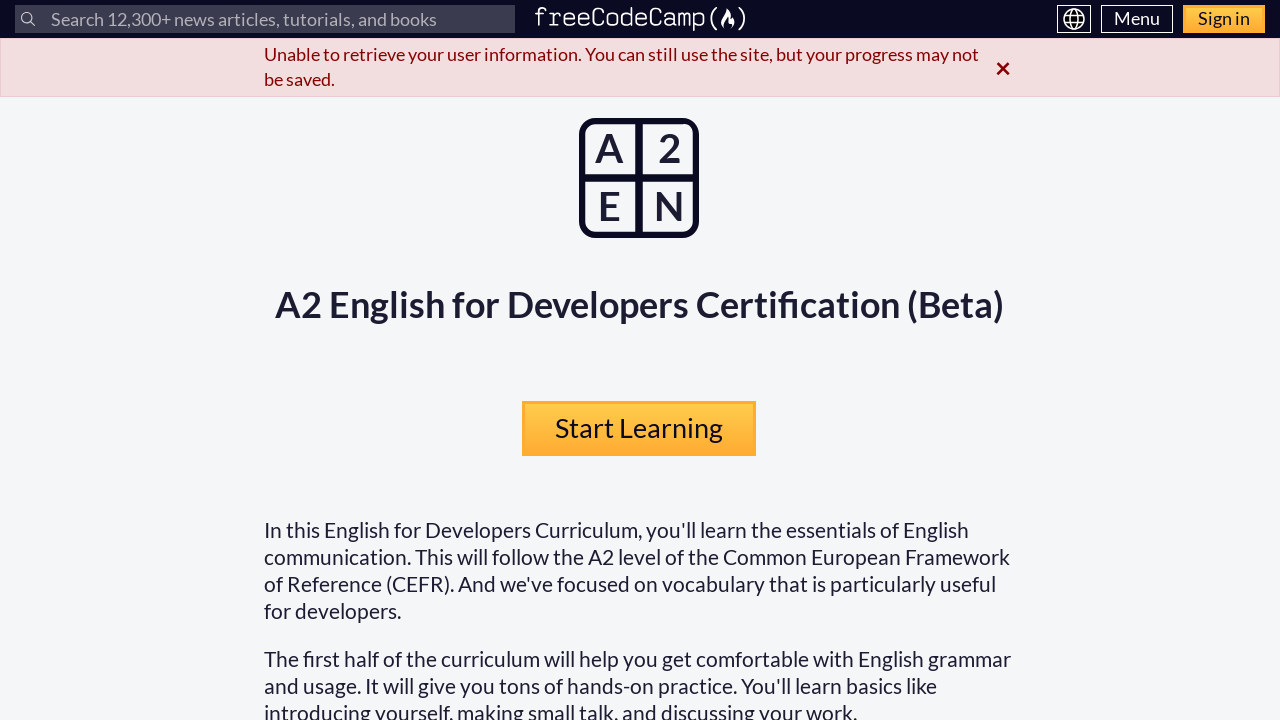

Verified first block is expanded on English for developers page (aria-expanded='true')
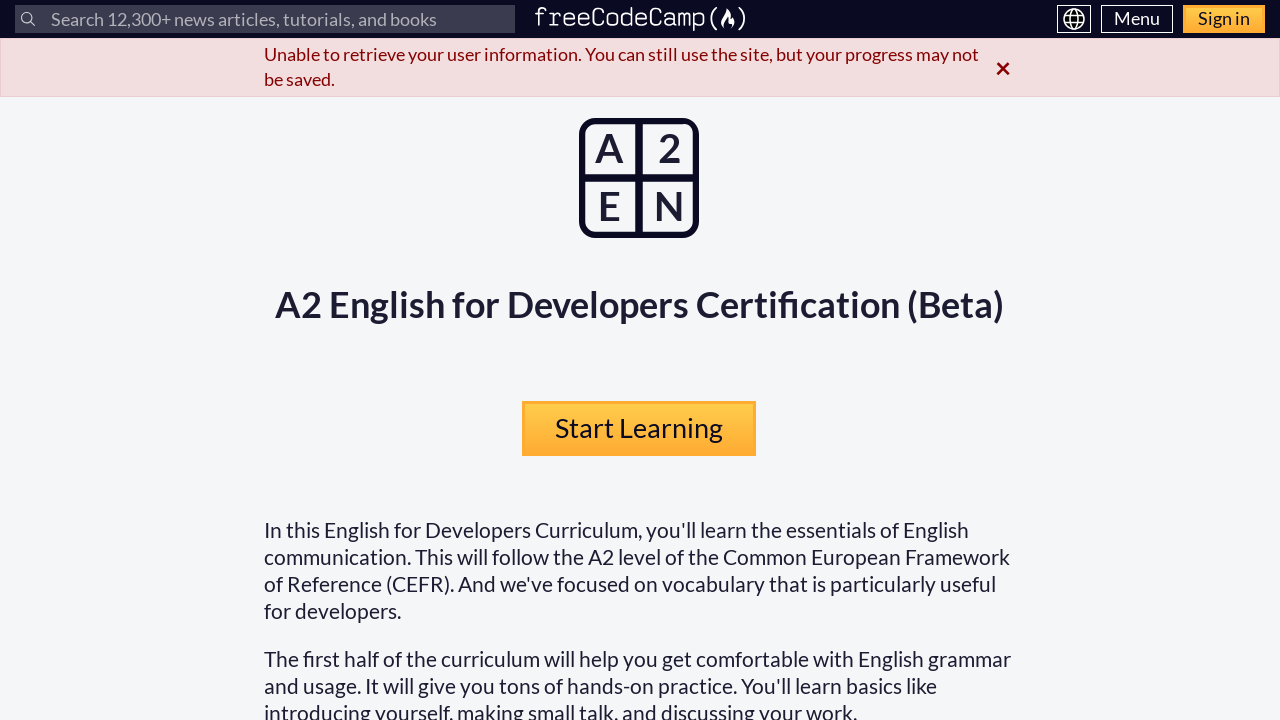

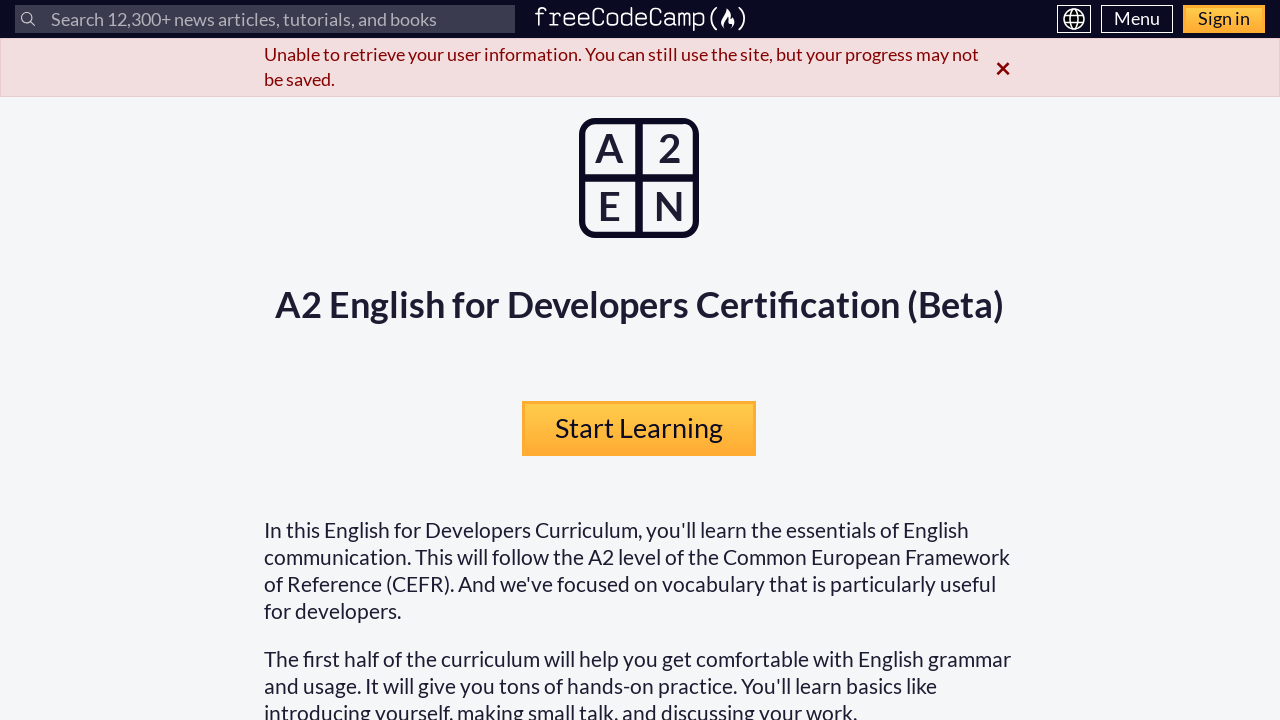